Verifies that Edit buttons are displayed for each person in the list

Starting URL: https://tc-1-final-parte1.vercel.app/tabelaCadastro.html

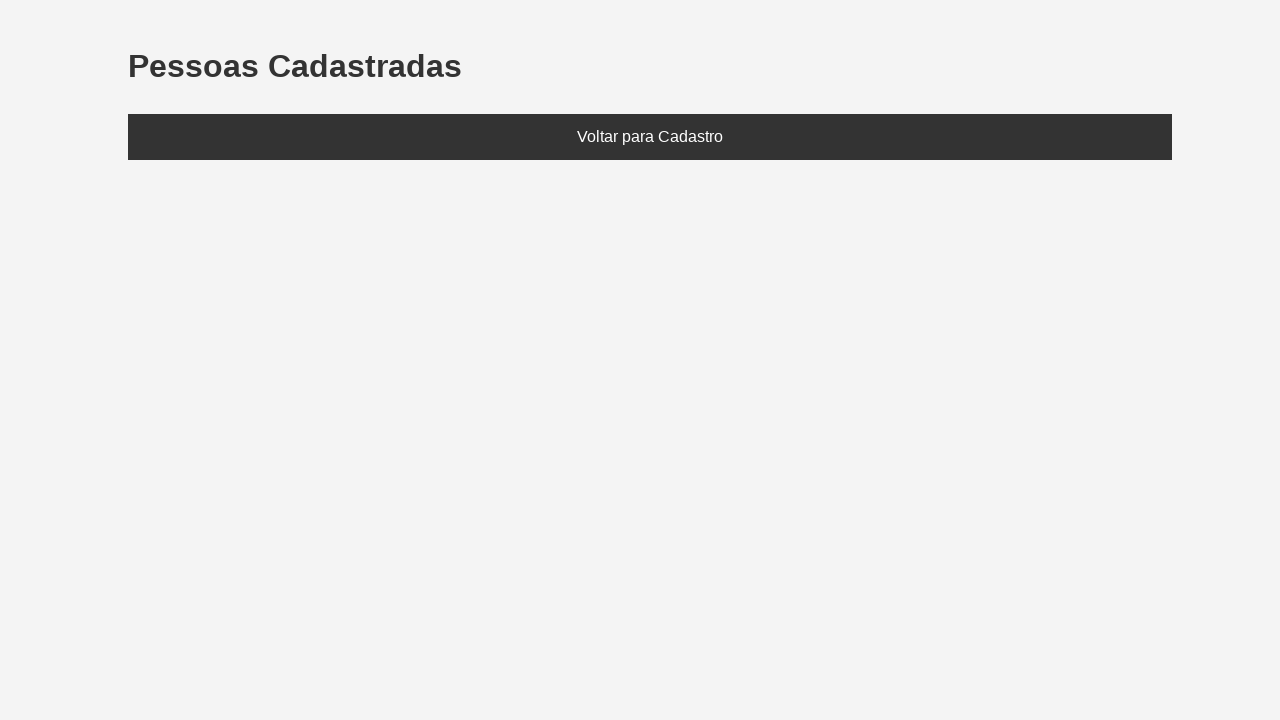

Set localStorage with test data for two people: Marcio (age 25) and Mariana (age 30)
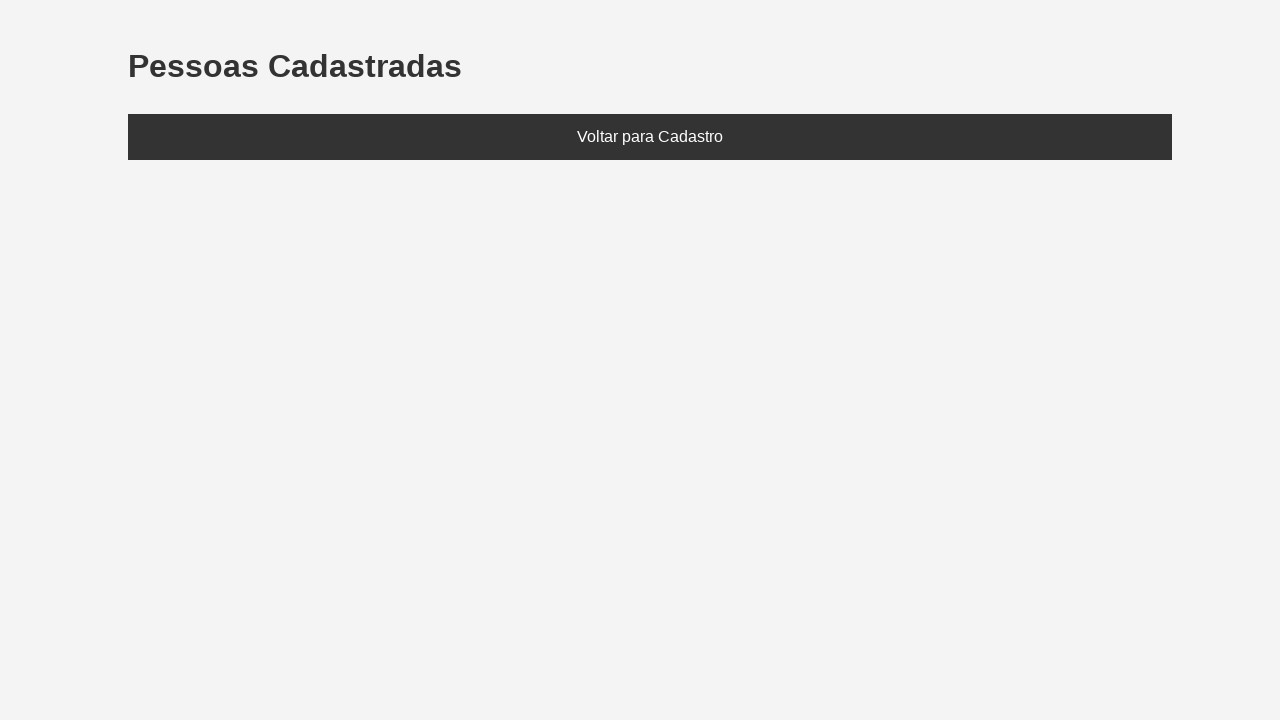

Reloaded the page to load data from localStorage
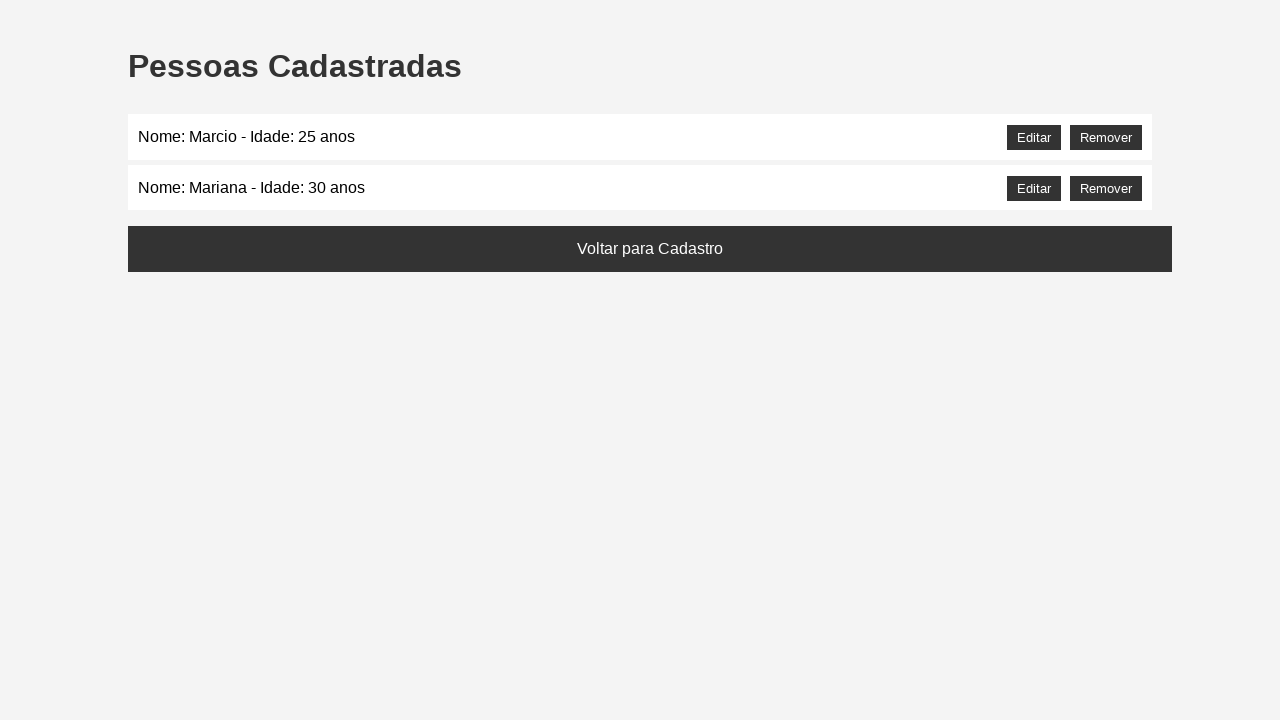

Waited for Marcio's name to appear in the list
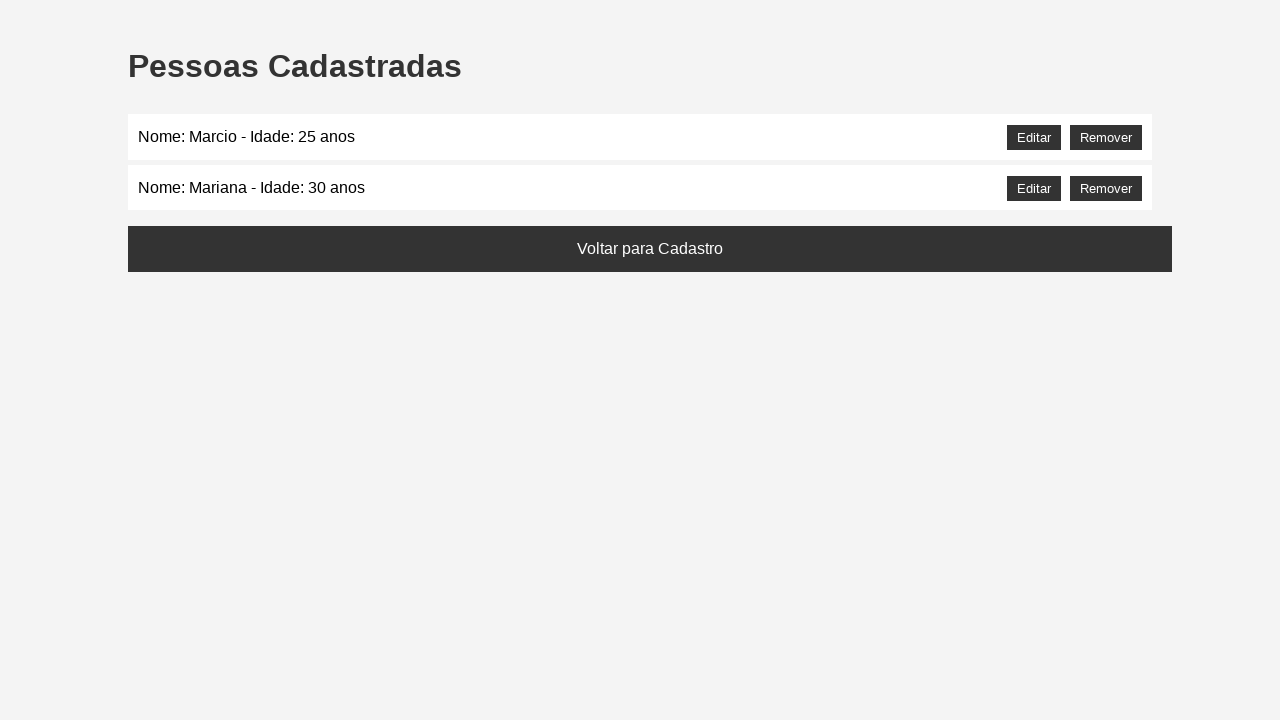

Waited for Mariana's name to appear in the list
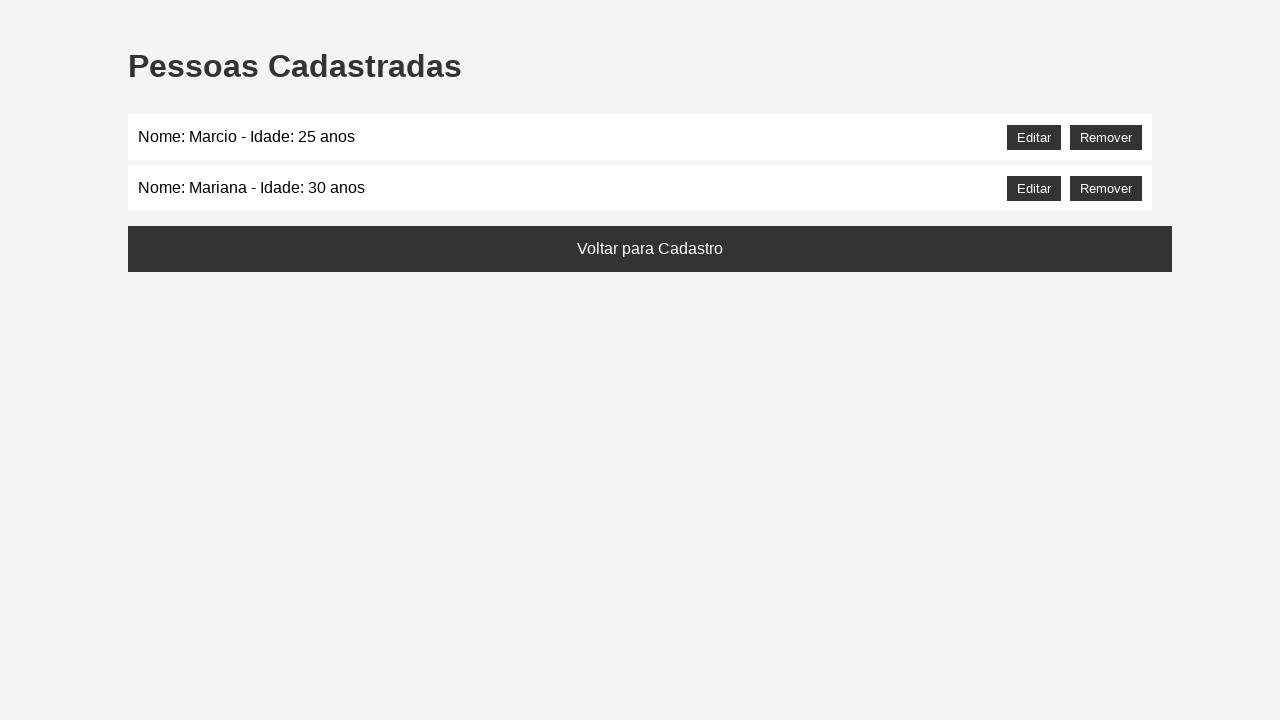

Verified that Edit buttons are displayed for each person in the list
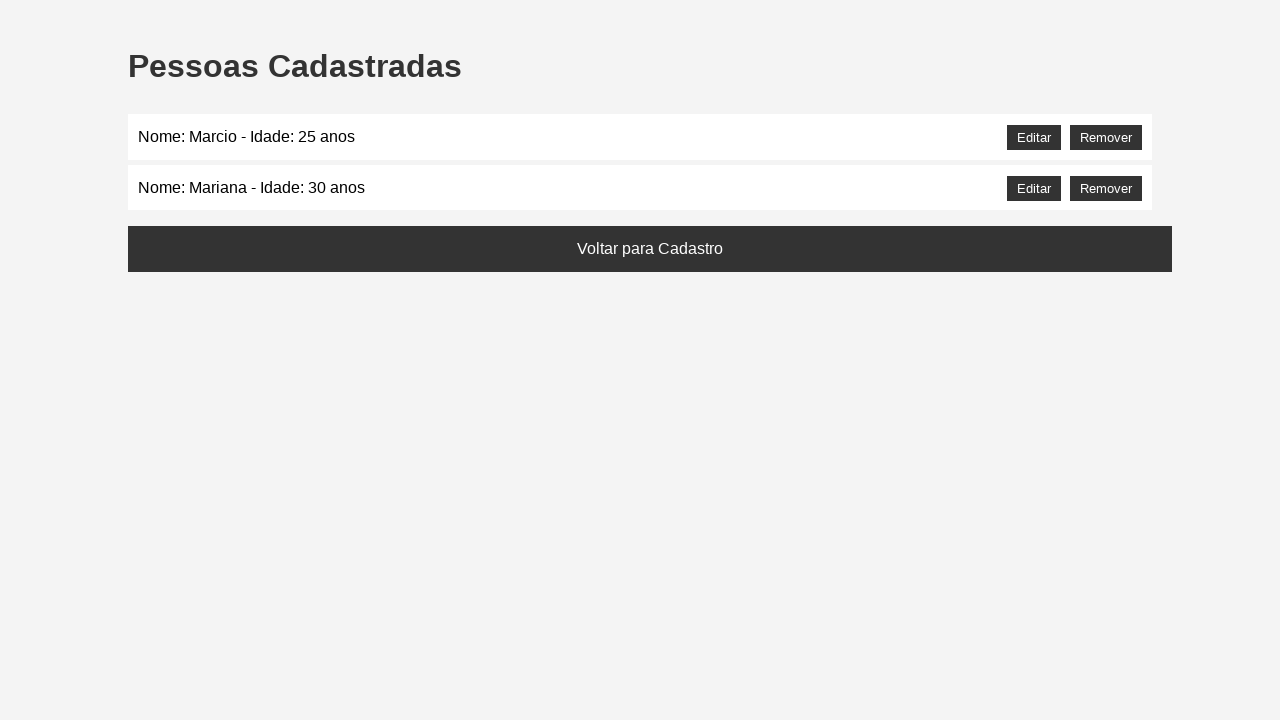

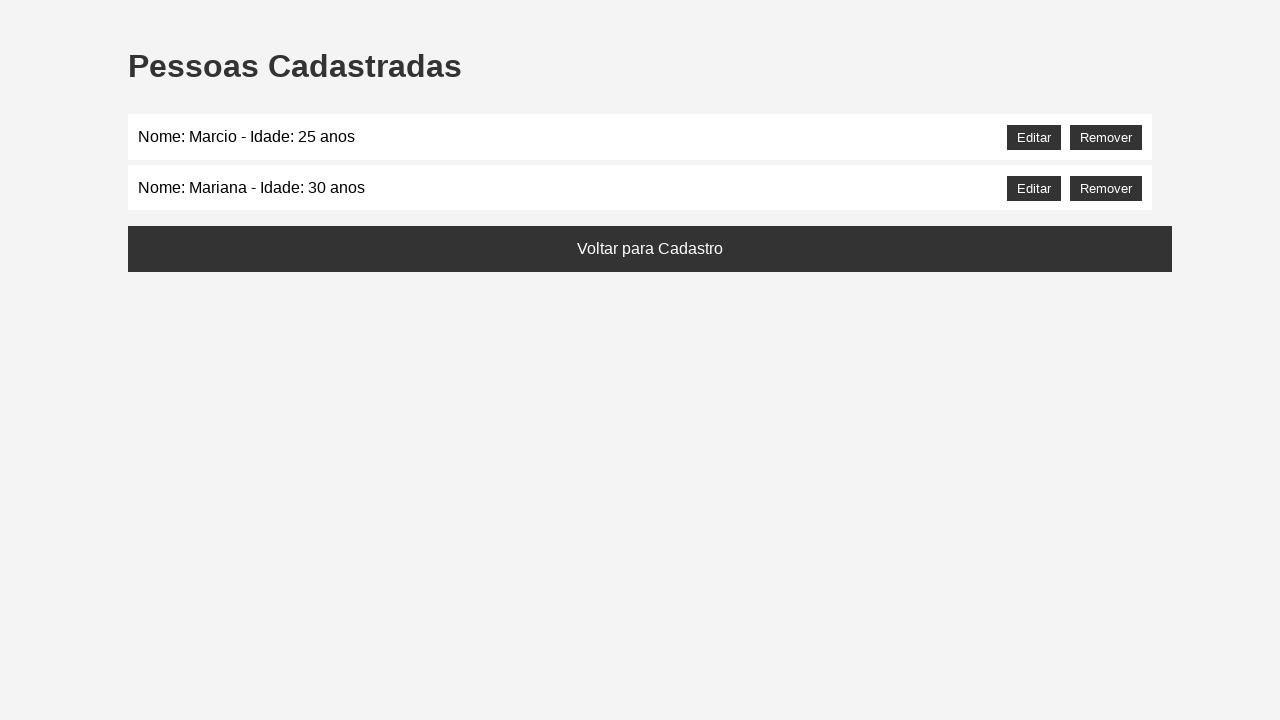